Searches through rows in a data table to find an entry containing "Bach" and clicks the edit link for that row.

Starting URL: https://the-internet.herokuapp.com/tables

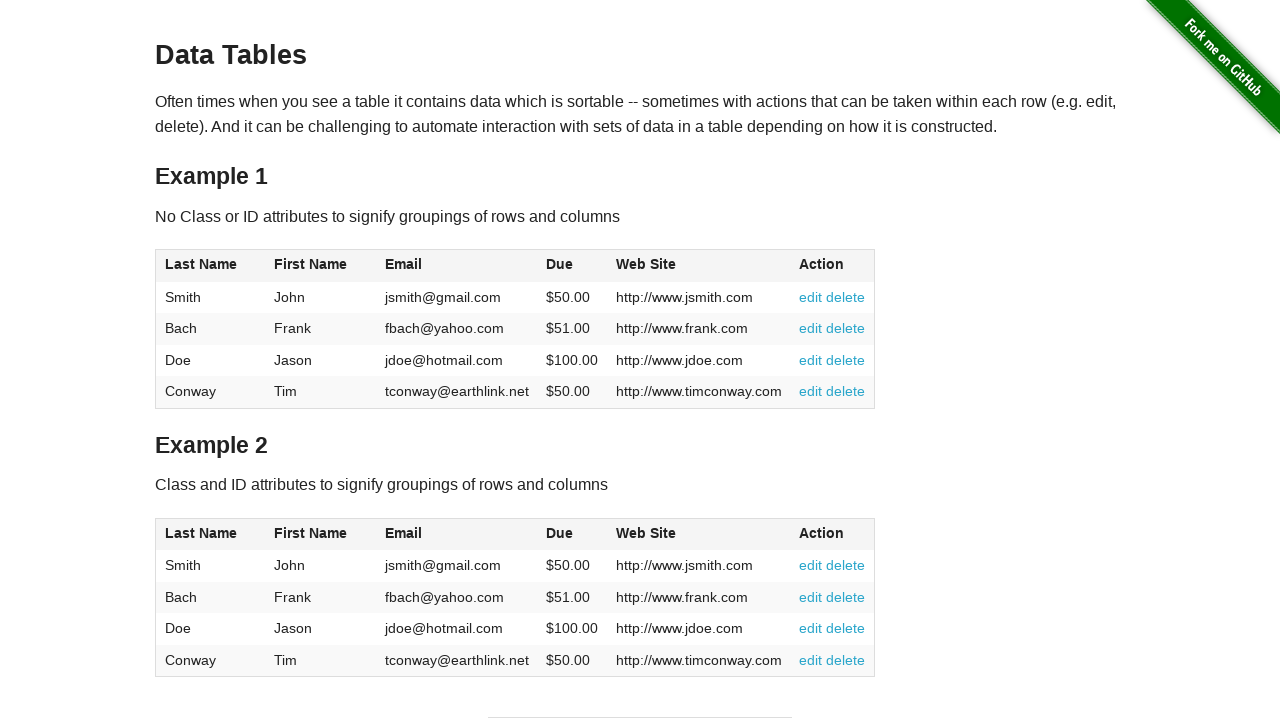

Waited for table with id 'table1' to be present
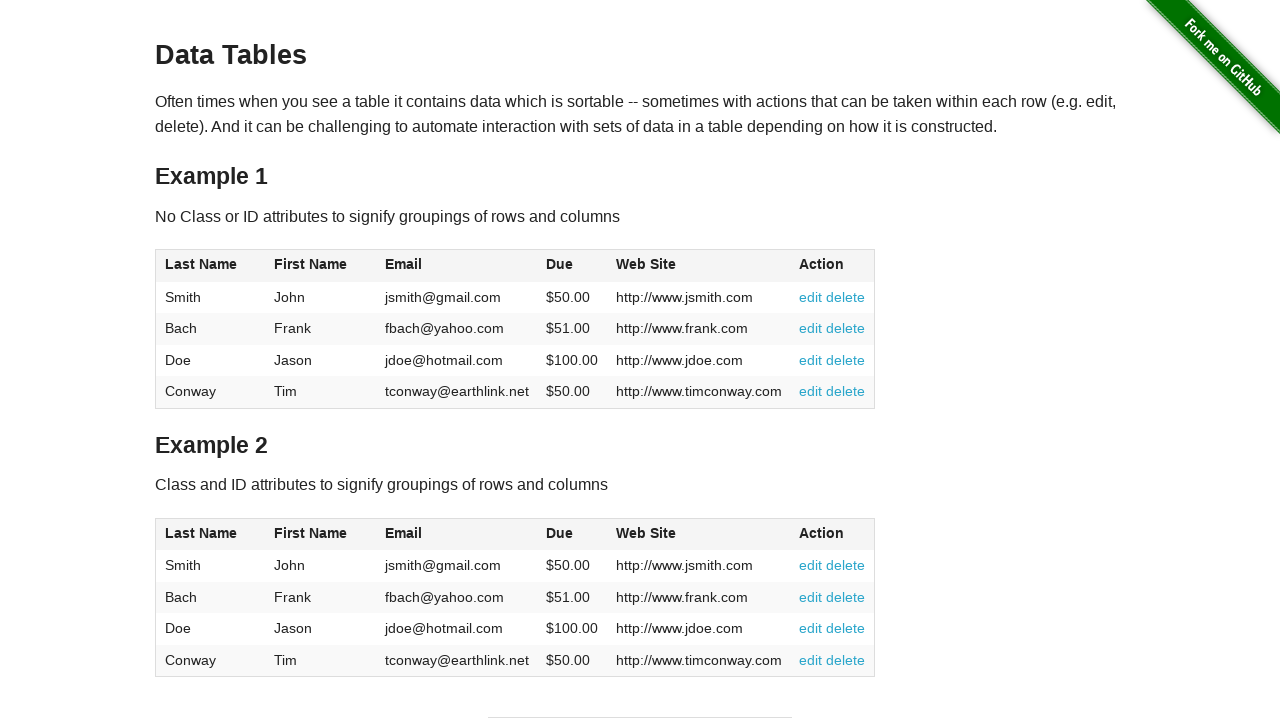

Located all rows in the table
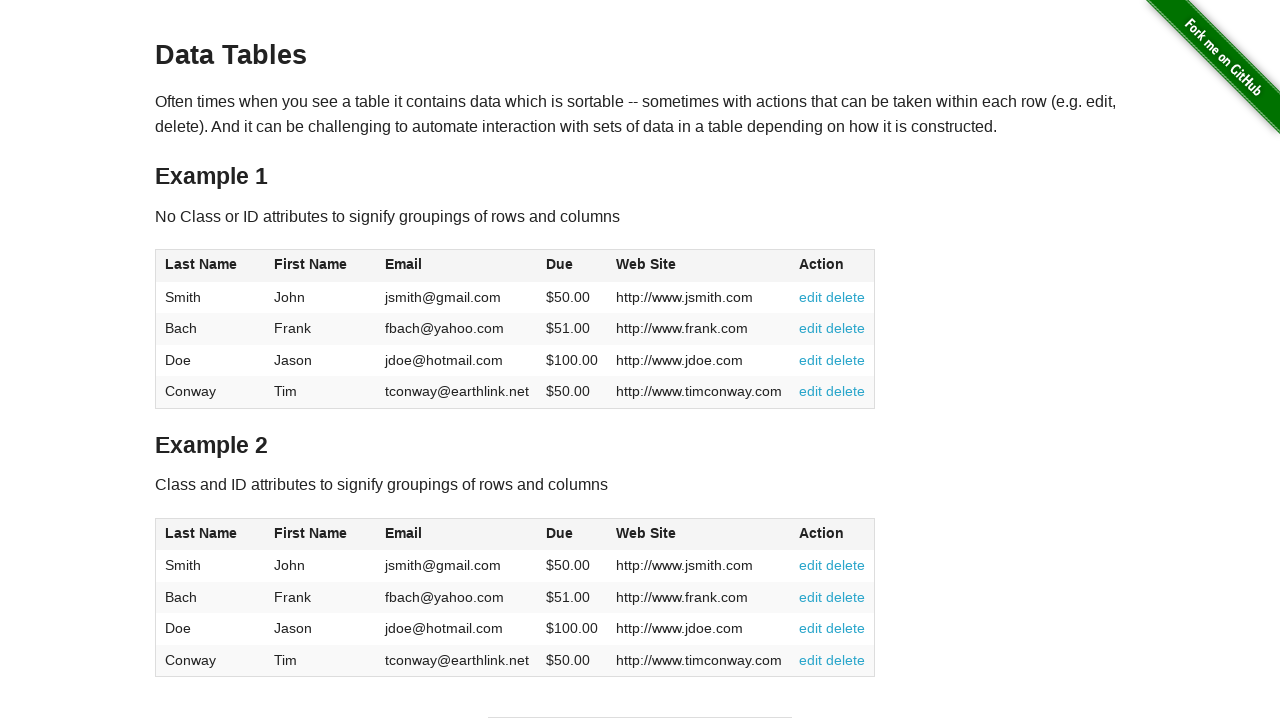

Found 4 rows in the table
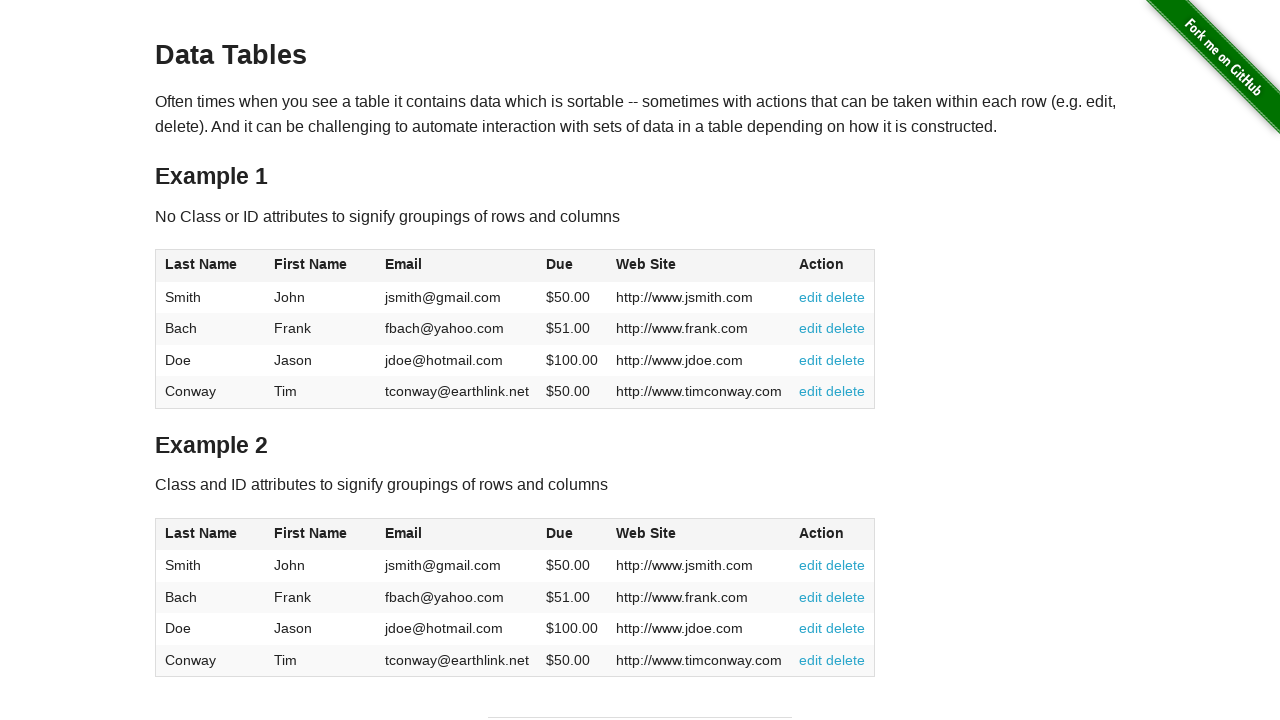

Retrieved text content from row 1
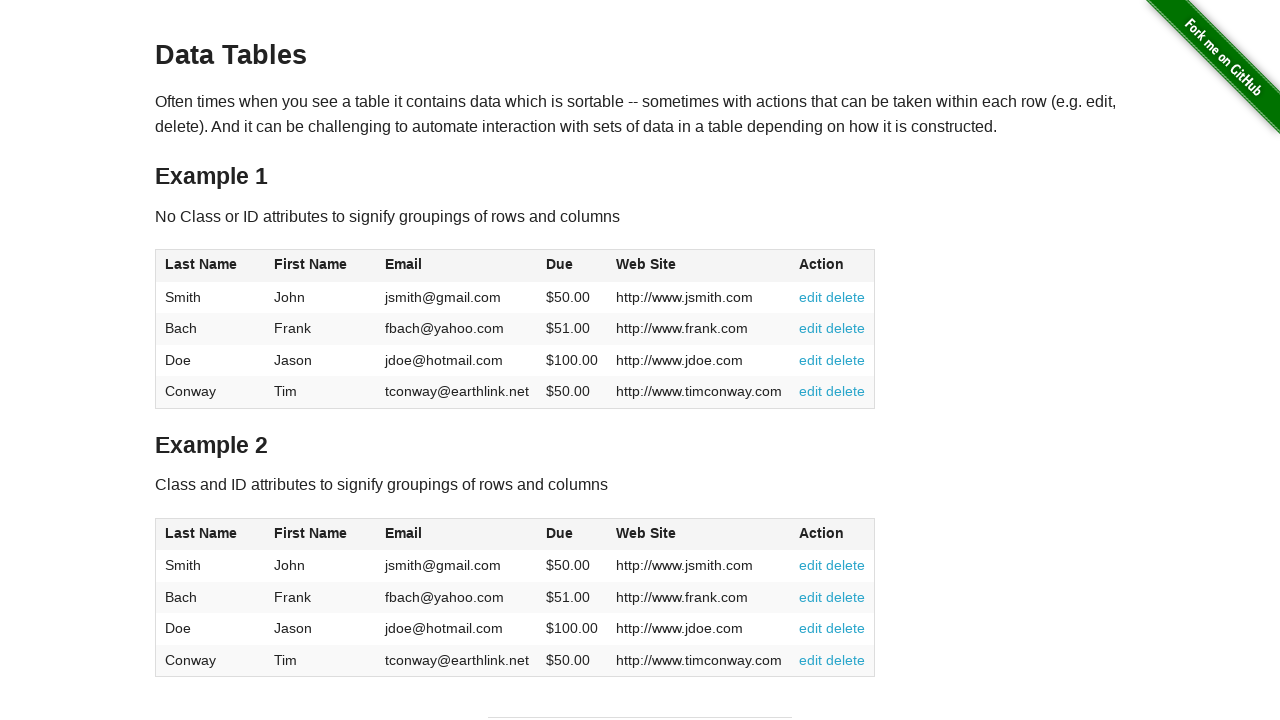

Retrieved text content from row 2
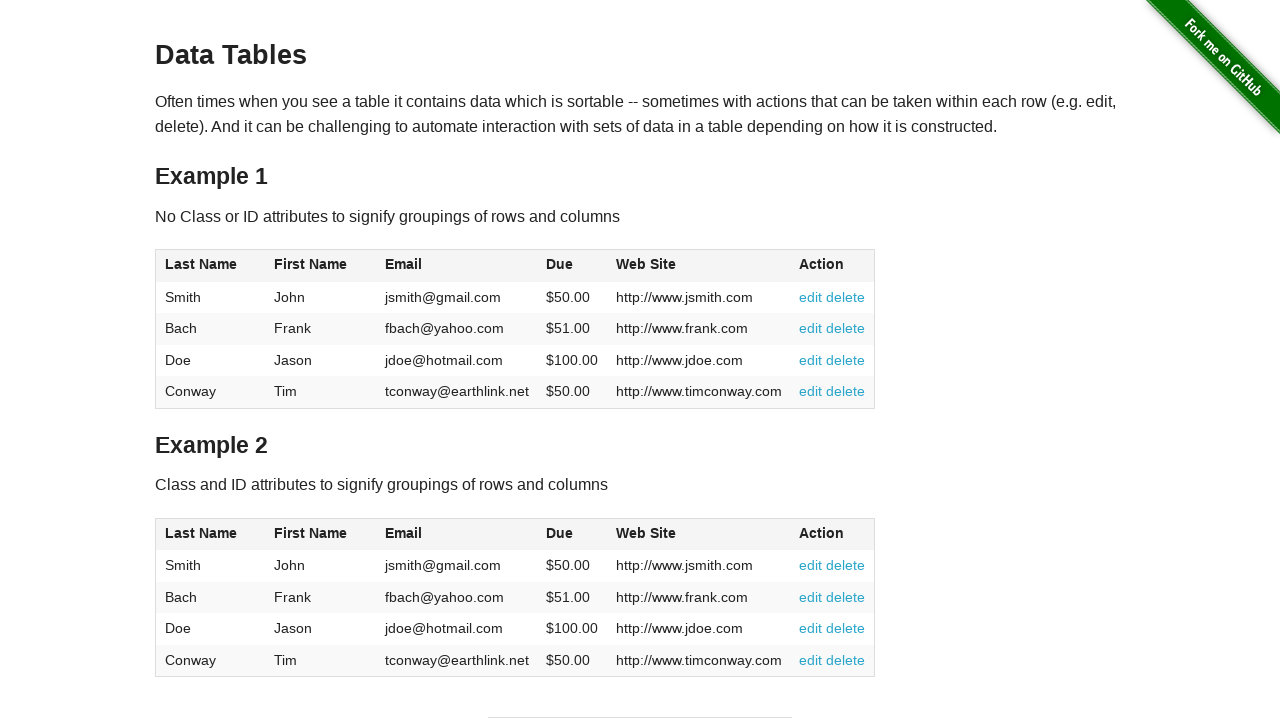

Found 'Bach' in row 2 and clicked the edit link at (811, 328) on xpath=//table[@id='table1']/tbody/tr >> nth=1 >> a[href='#edit']
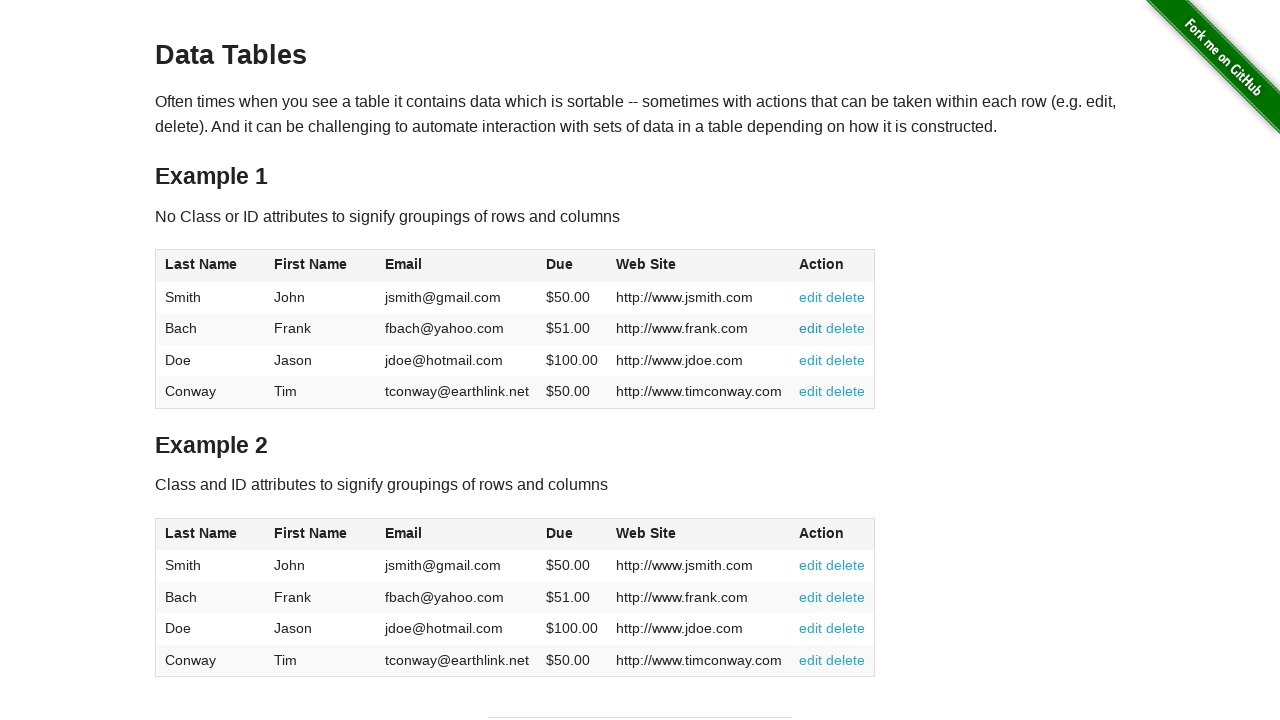

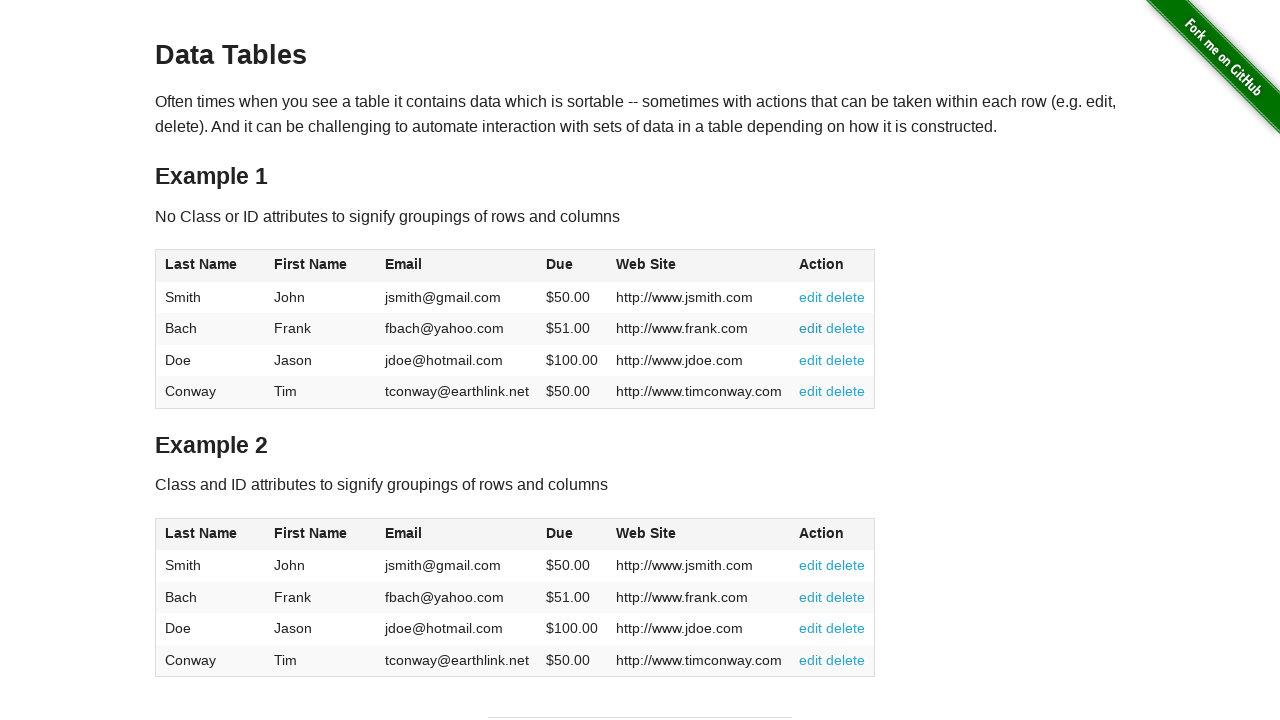